Tests click and hold with mouse movement to draw a circular pattern on a canvas element

Starting URL: https://bonigarcia.dev/selenium-webdriver-java/draw-in-canvas.html

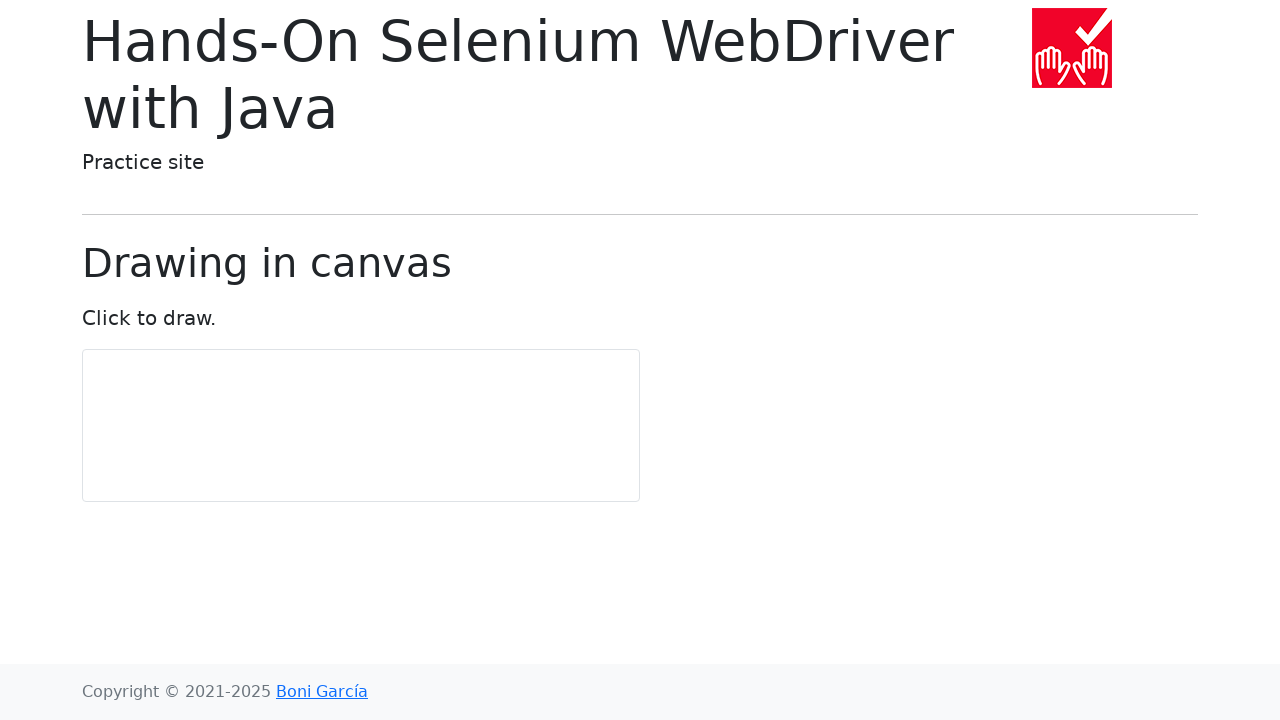

Located canvas element
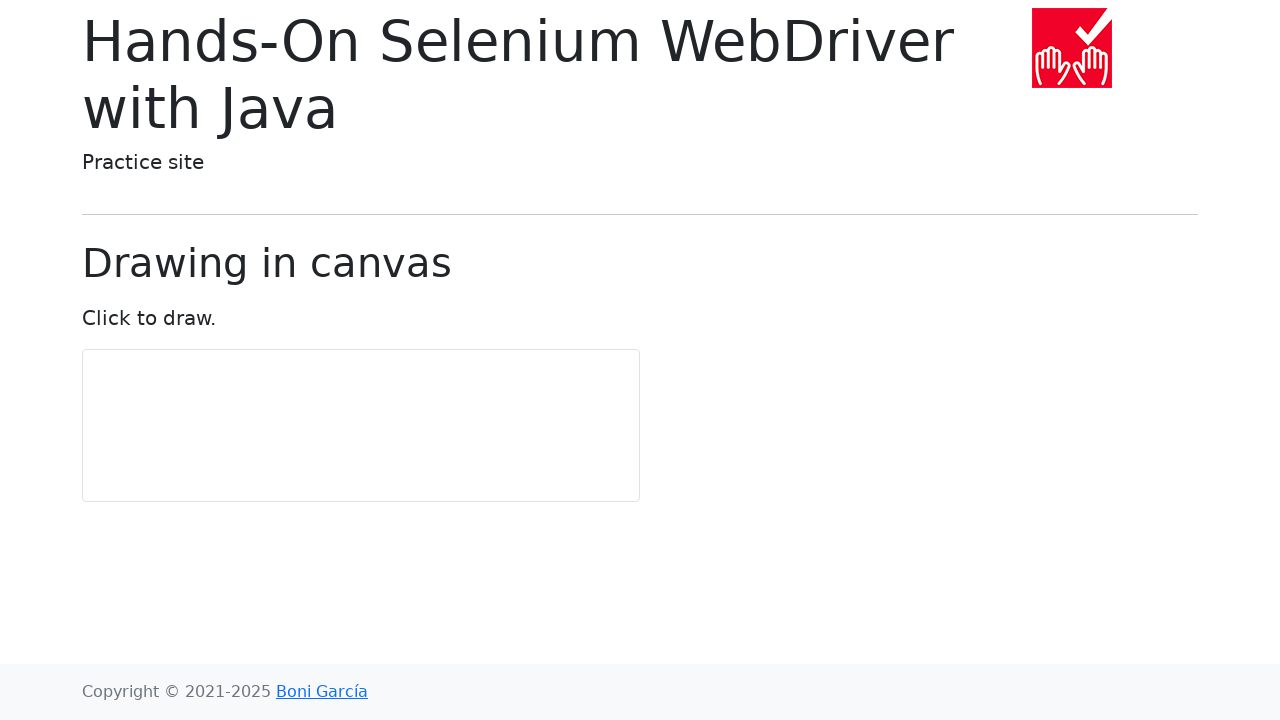

Retrieved canvas bounding box
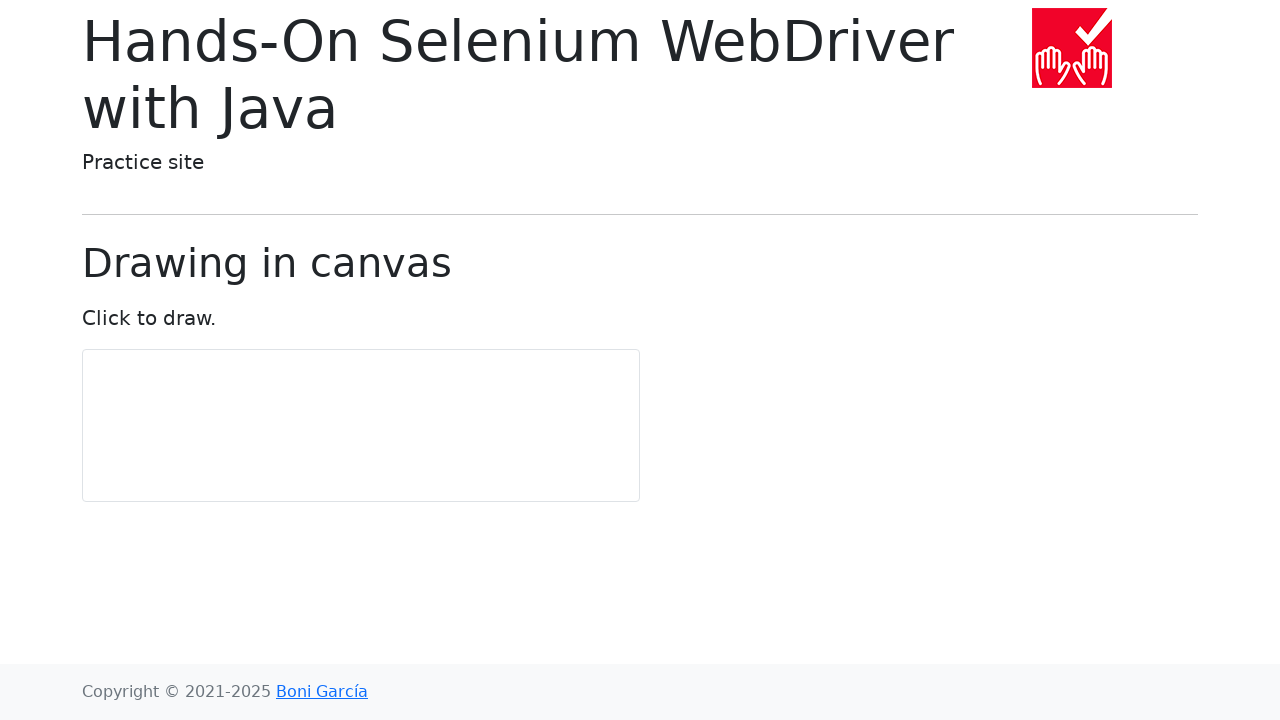

Calculated canvas center coordinates
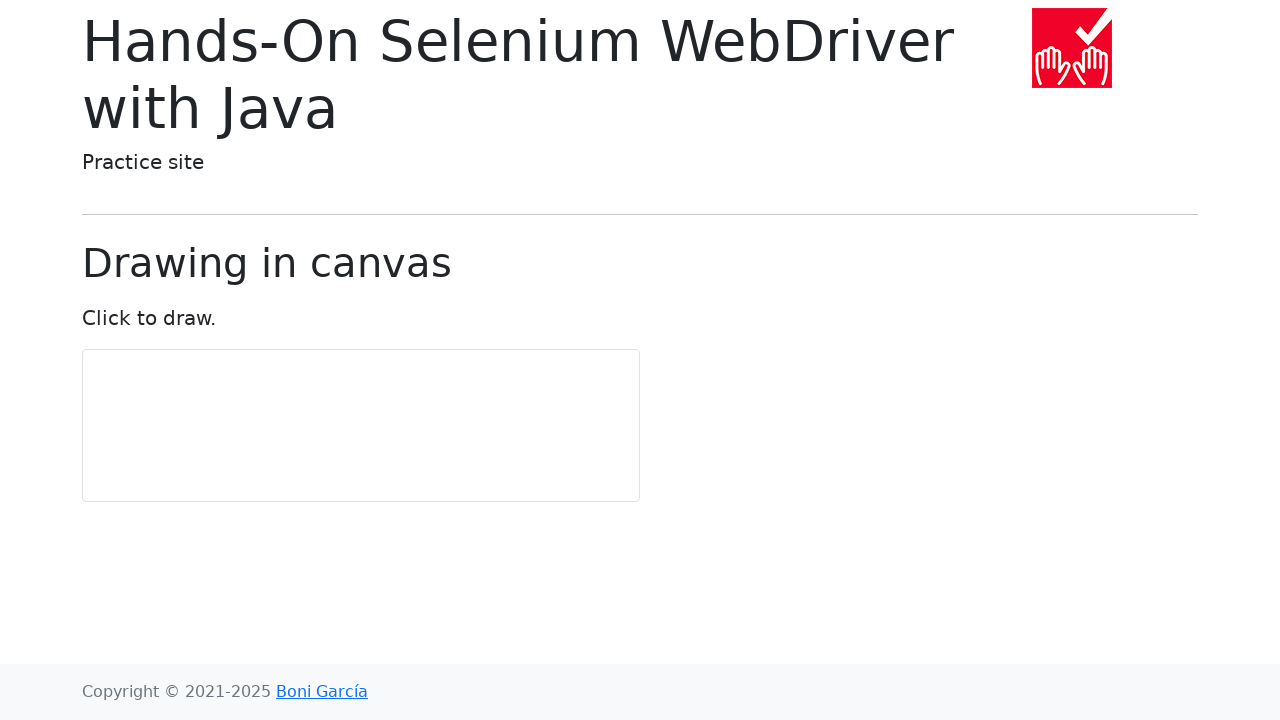

Moved mouse to canvas center at (361, 426)
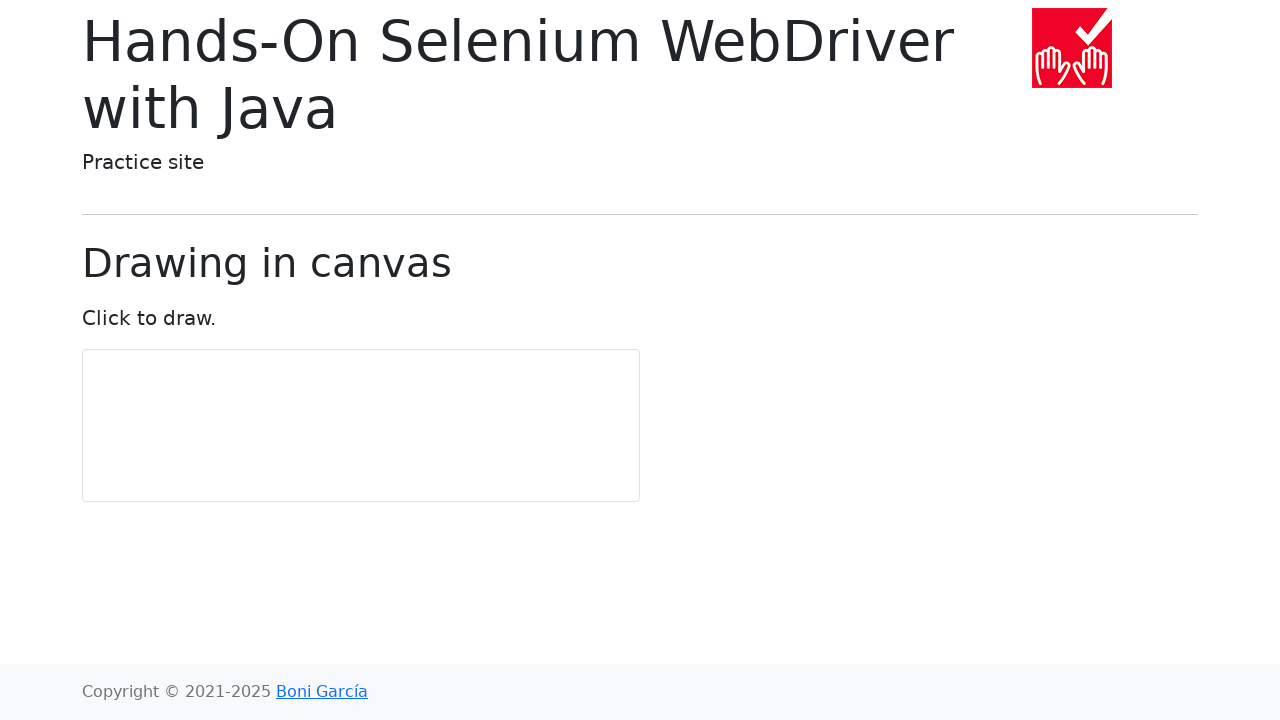

Pressed mouse button down at canvas center at (361, 426)
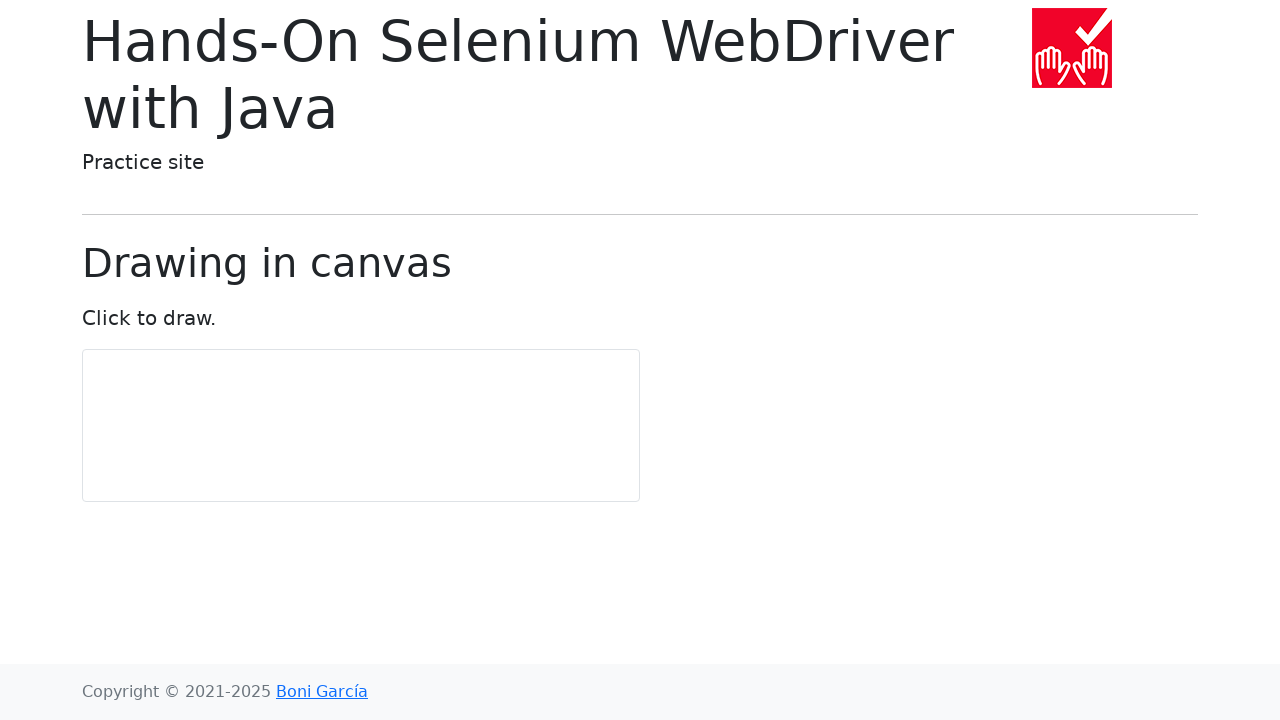

Moved mouse to point 1 of 11 in circular pattern at (361, 456)
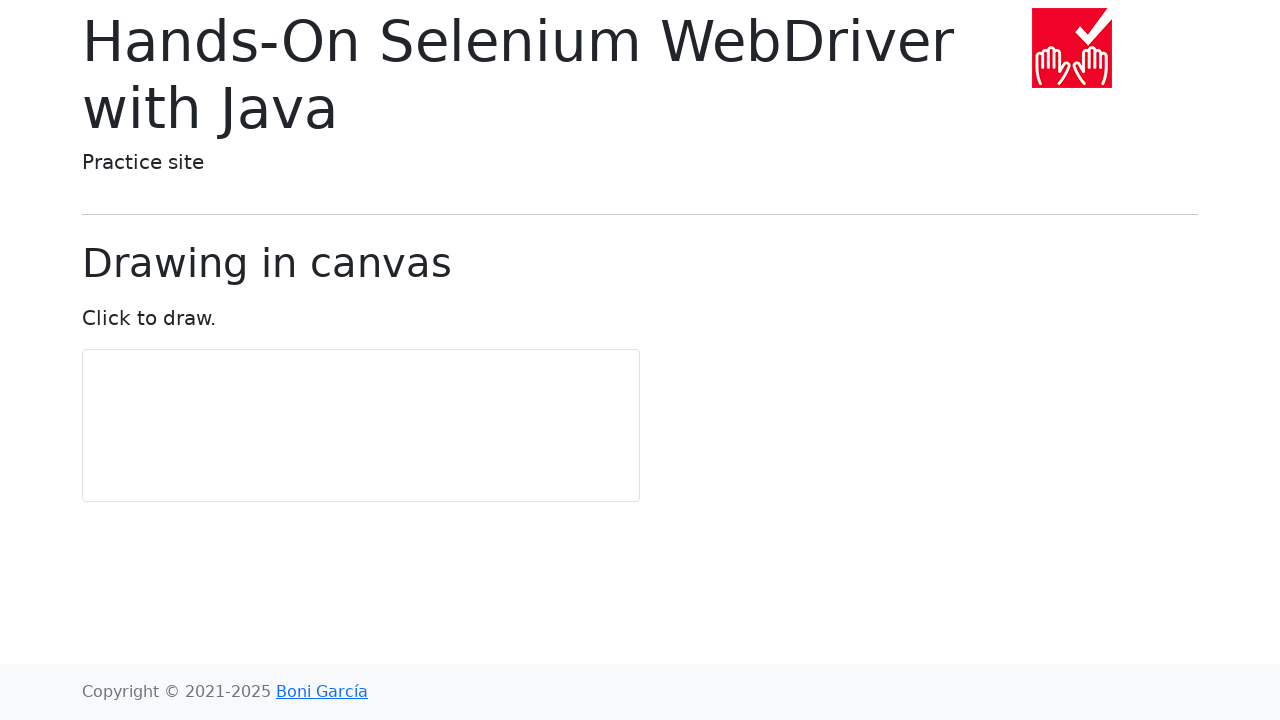

Moved mouse to point 2 of 11 in circular pattern at (379, 480)
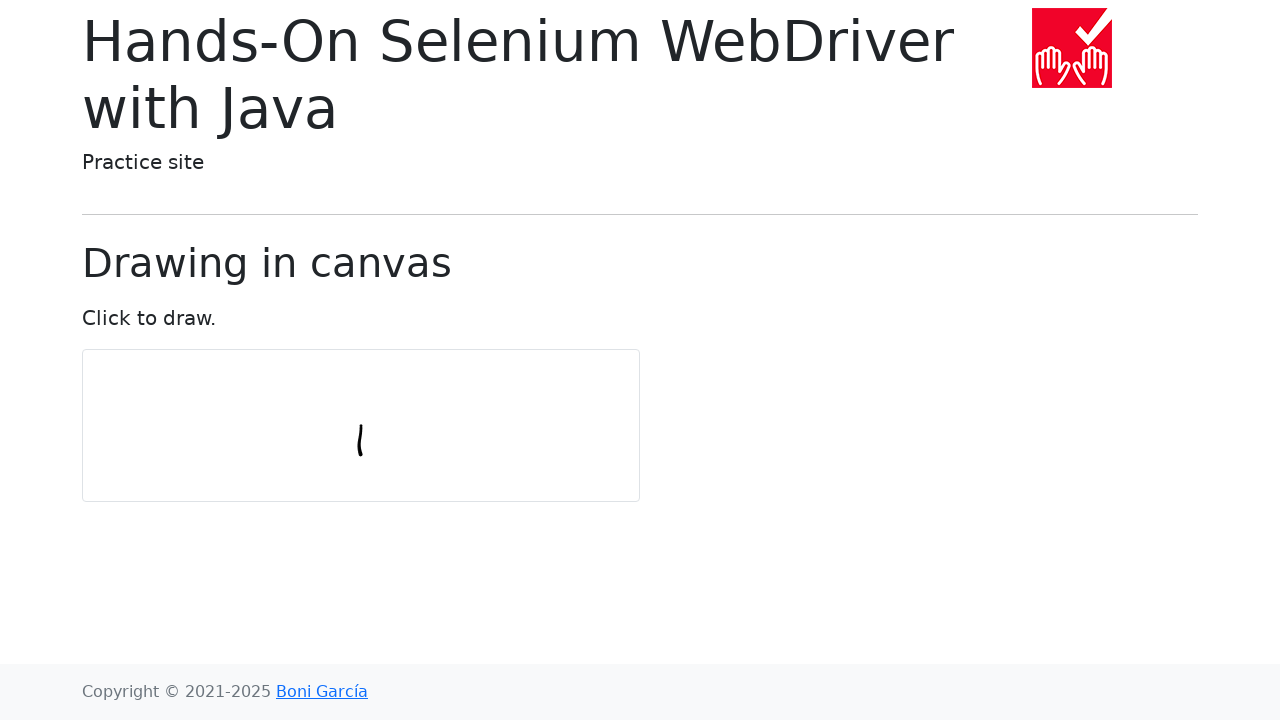

Moved mouse to point 3 of 11 in circular pattern at (407, 489)
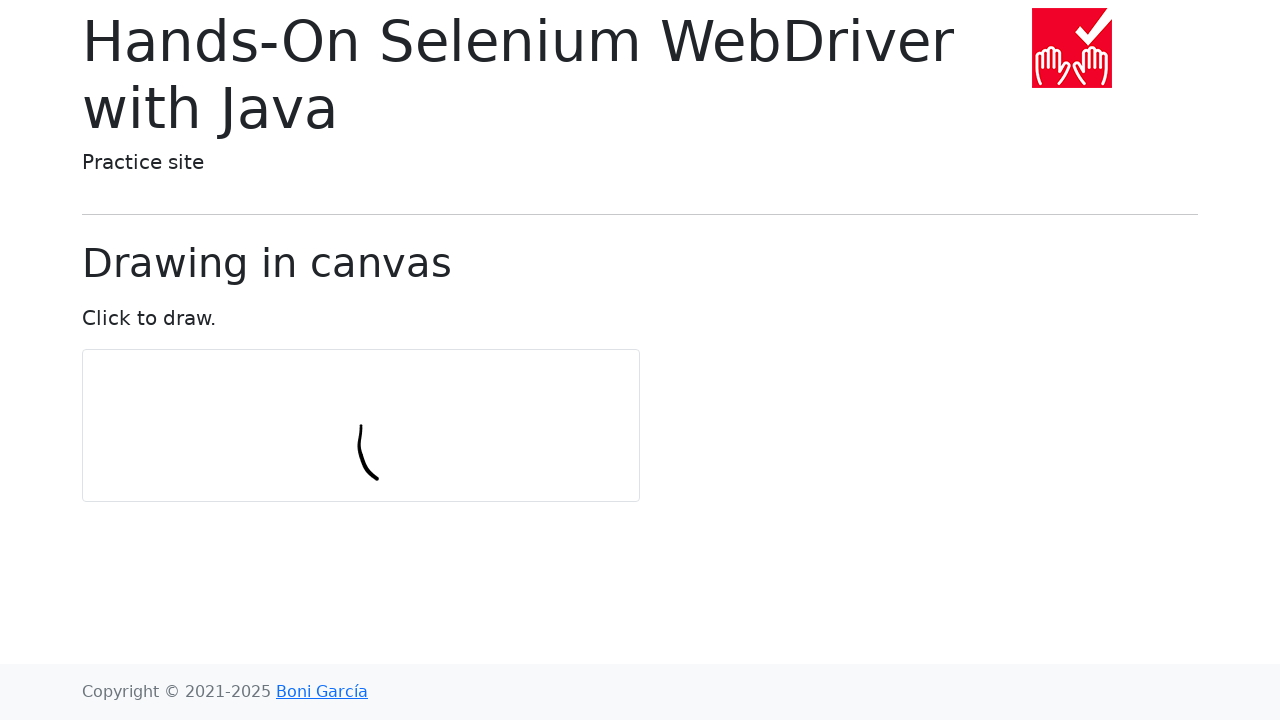

Moved mouse to point 4 of 11 in circular pattern at (436, 480)
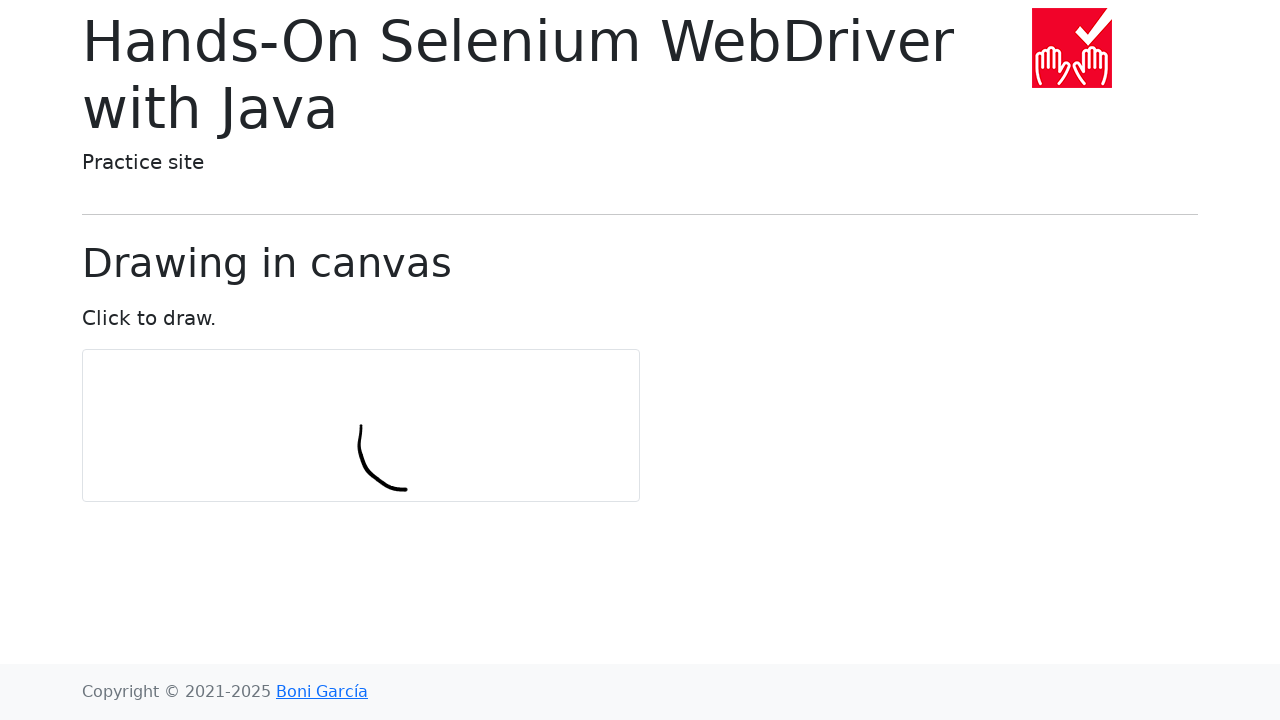

Moved mouse to point 5 of 11 in circular pattern at (453, 456)
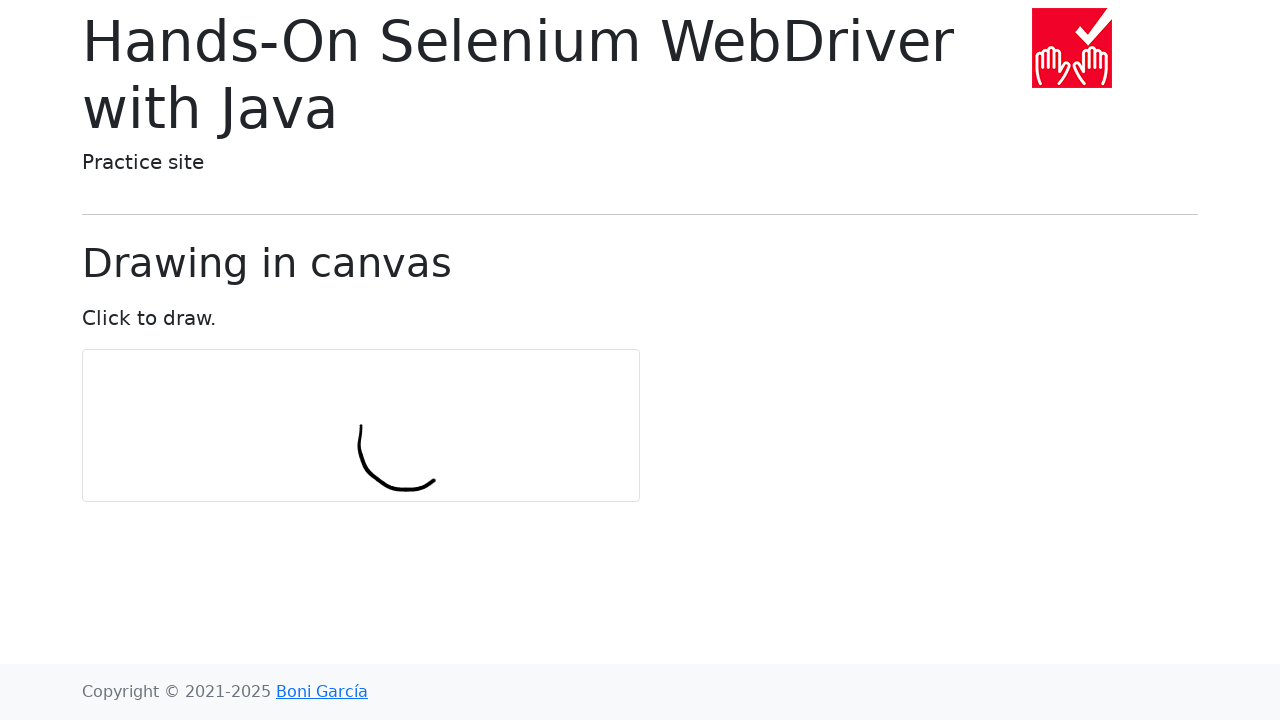

Moved mouse to point 6 of 11 in circular pattern at (453, 426)
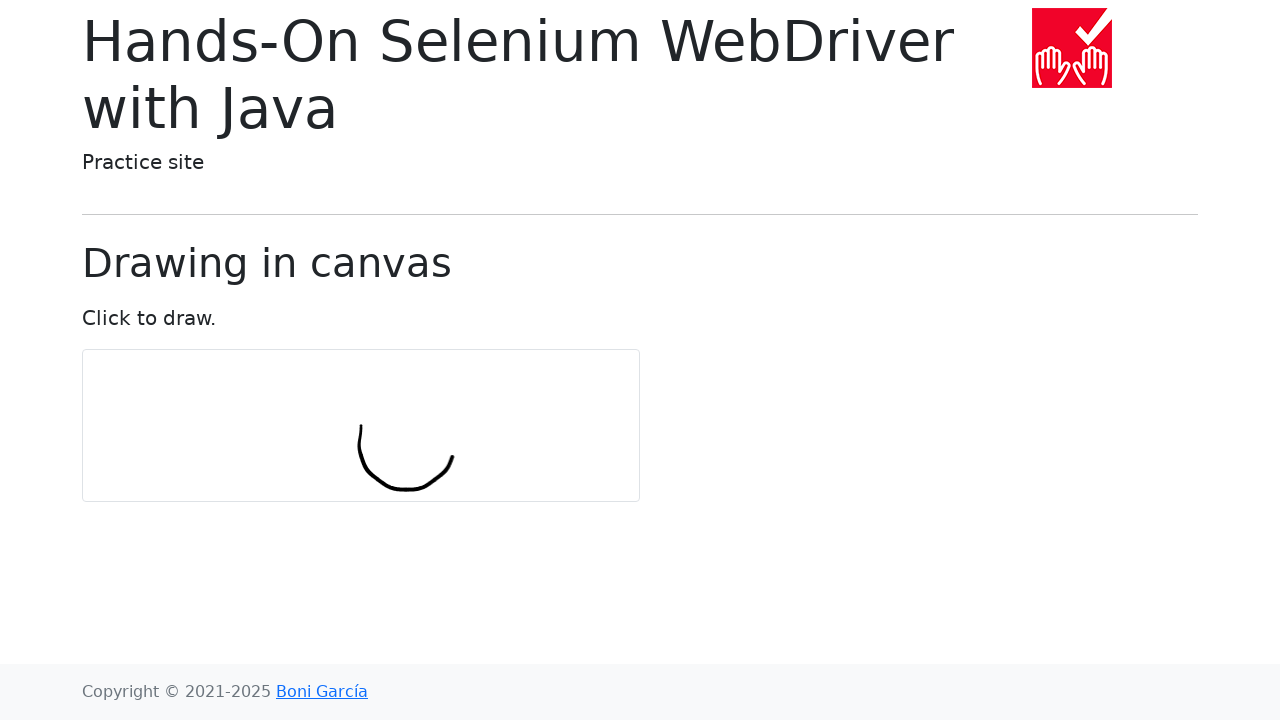

Moved mouse to point 7 of 11 in circular pattern at (436, 401)
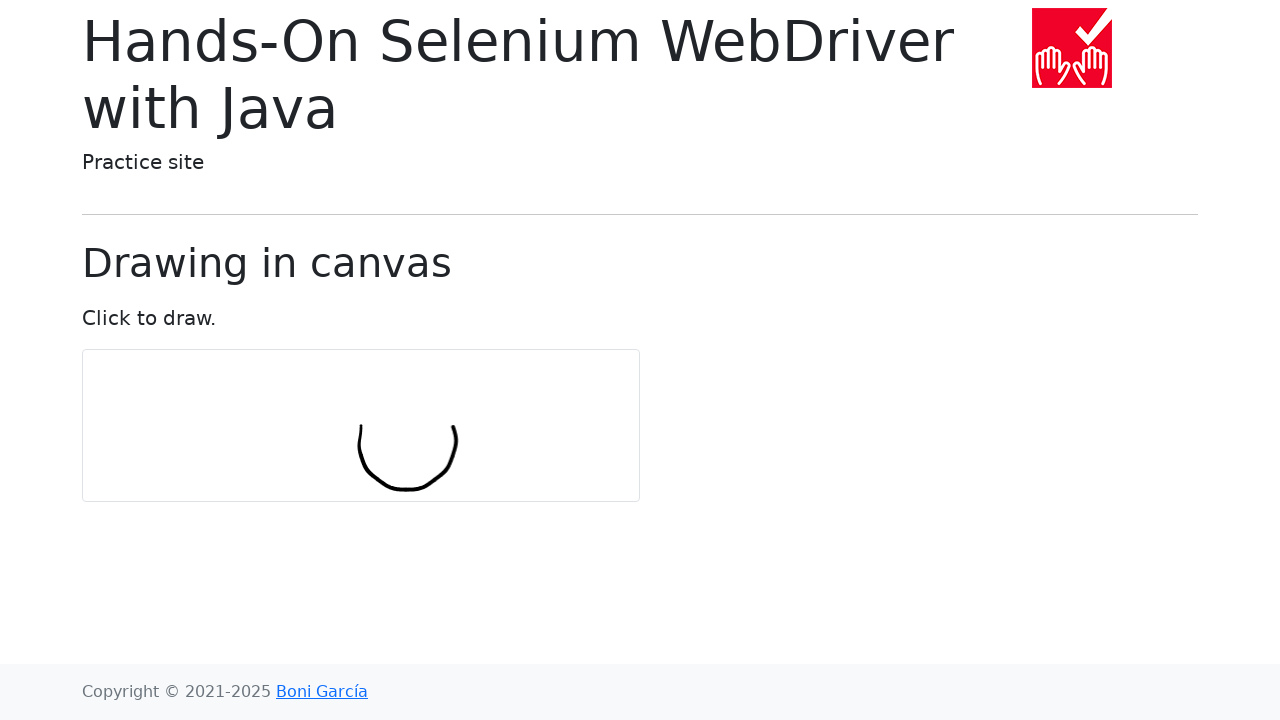

Moved mouse to point 8 of 11 in circular pattern at (407, 392)
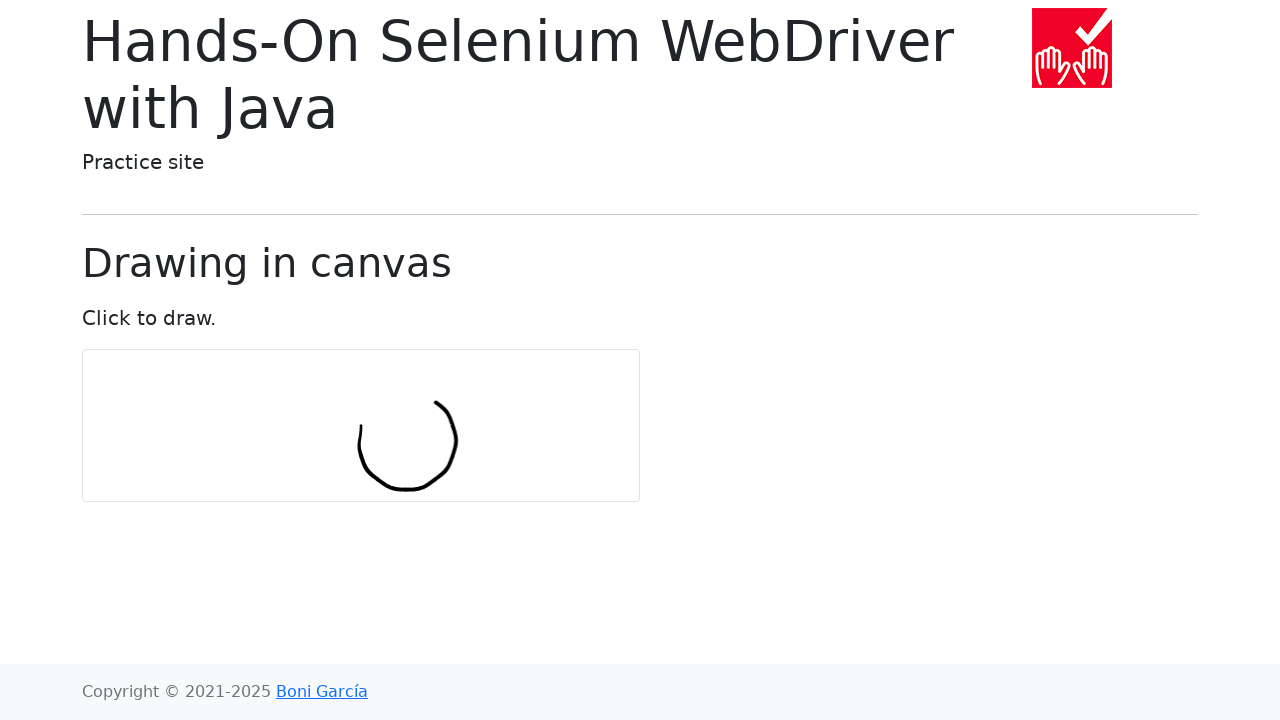

Moved mouse to point 9 of 11 in circular pattern at (379, 401)
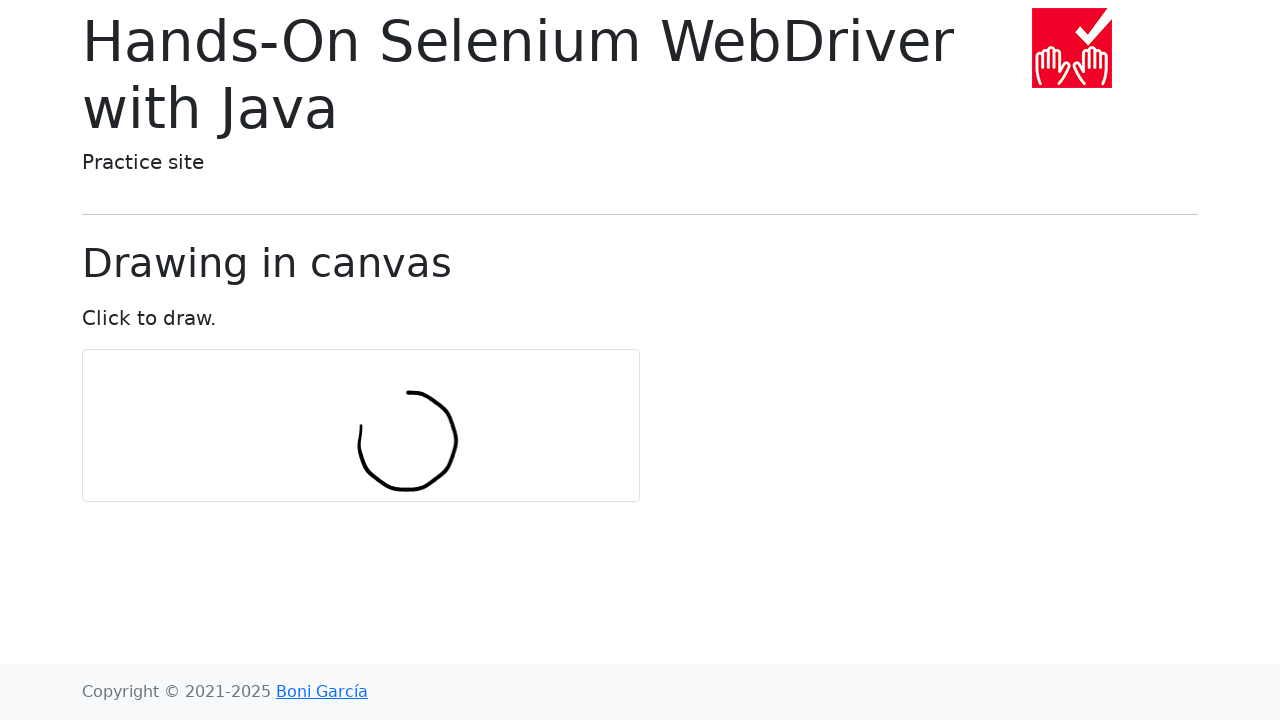

Moved mouse to point 10 of 11 in circular pattern at (361, 426)
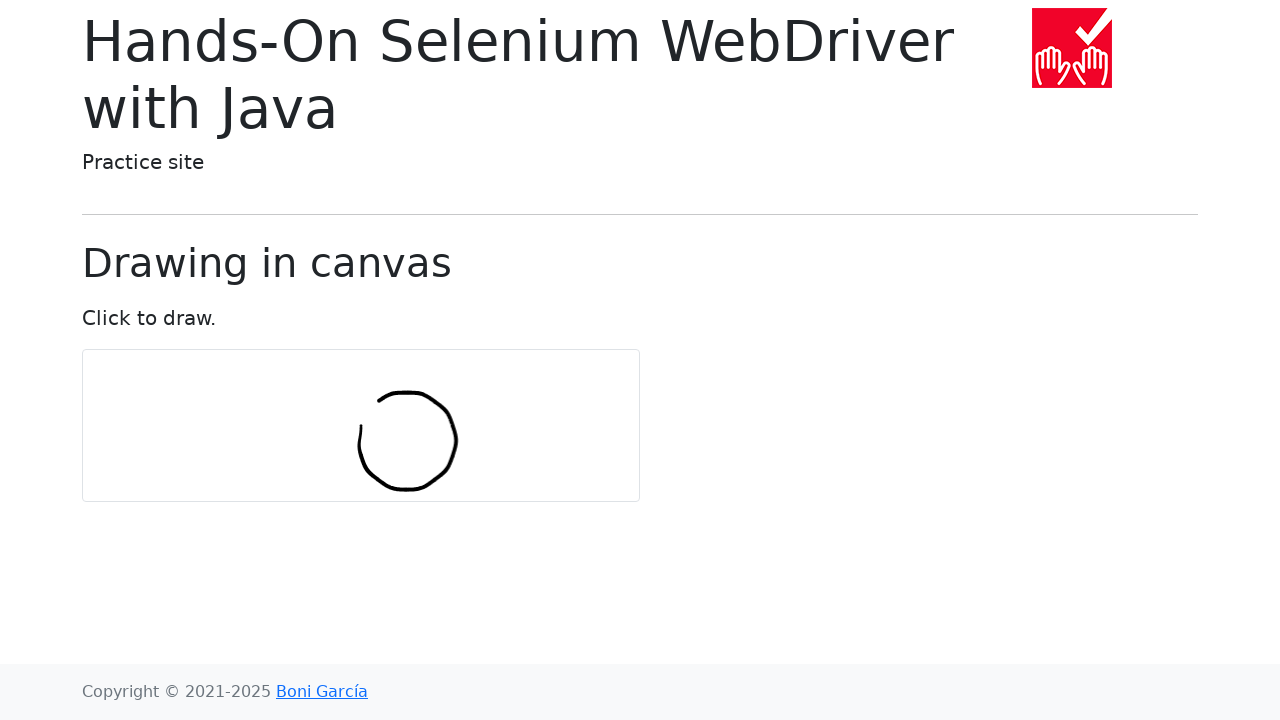

Moved mouse to point 11 of 11 in circular pattern at (361, 456)
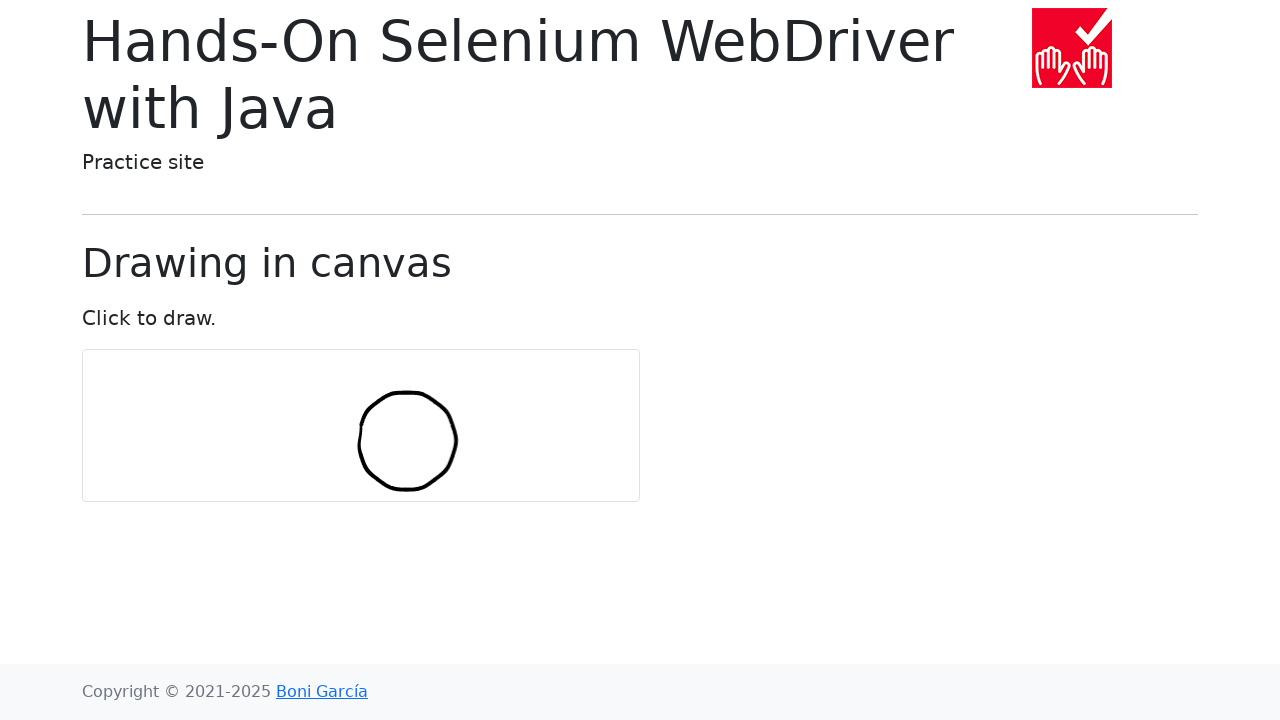

Released mouse button to complete circular drawing at (361, 456)
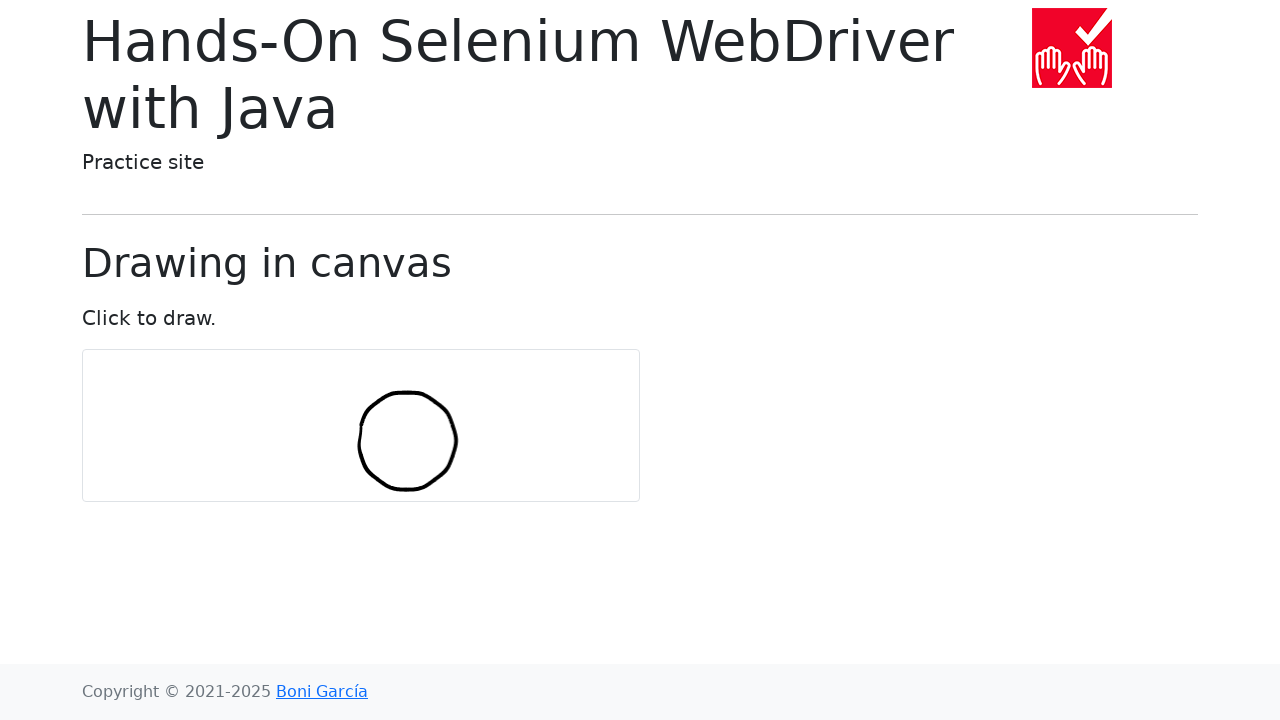

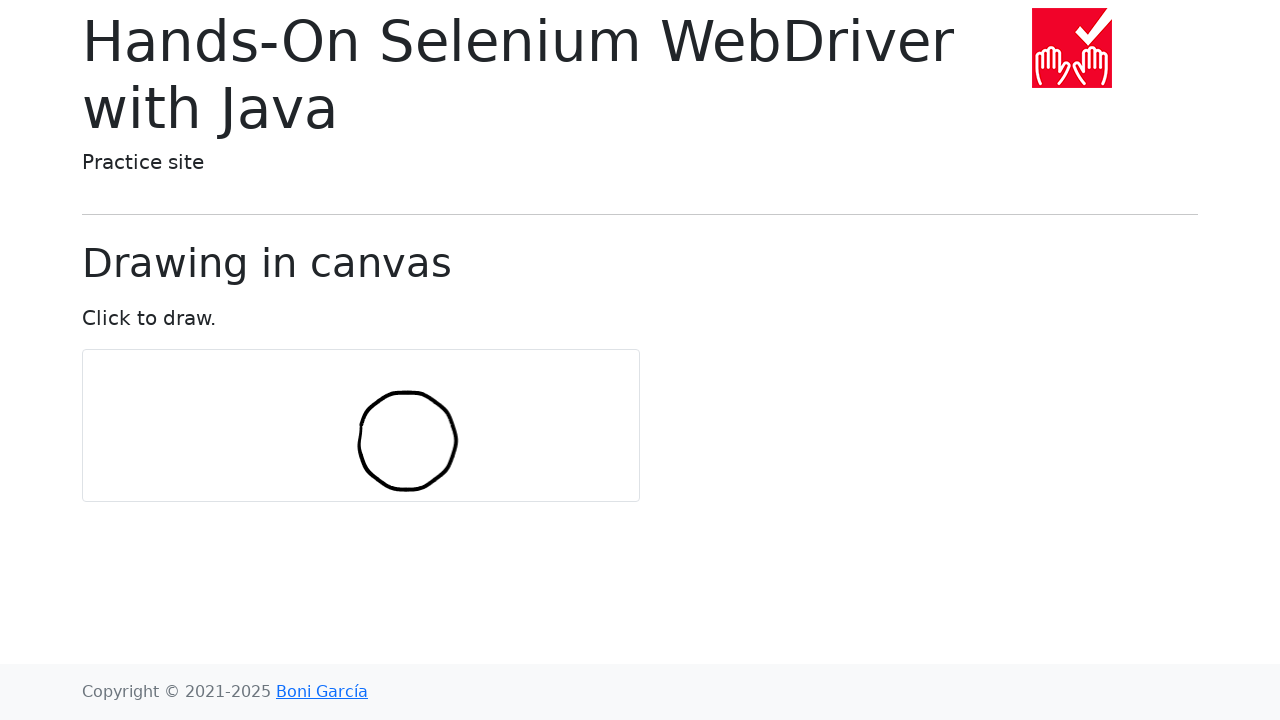